Tests various UI interactions including hiding/showing elements, handling dialog popups, hovering over elements, and interacting with content inside an iframe

Starting URL: https://rahulshettyacademy.com/AutomationPractice/

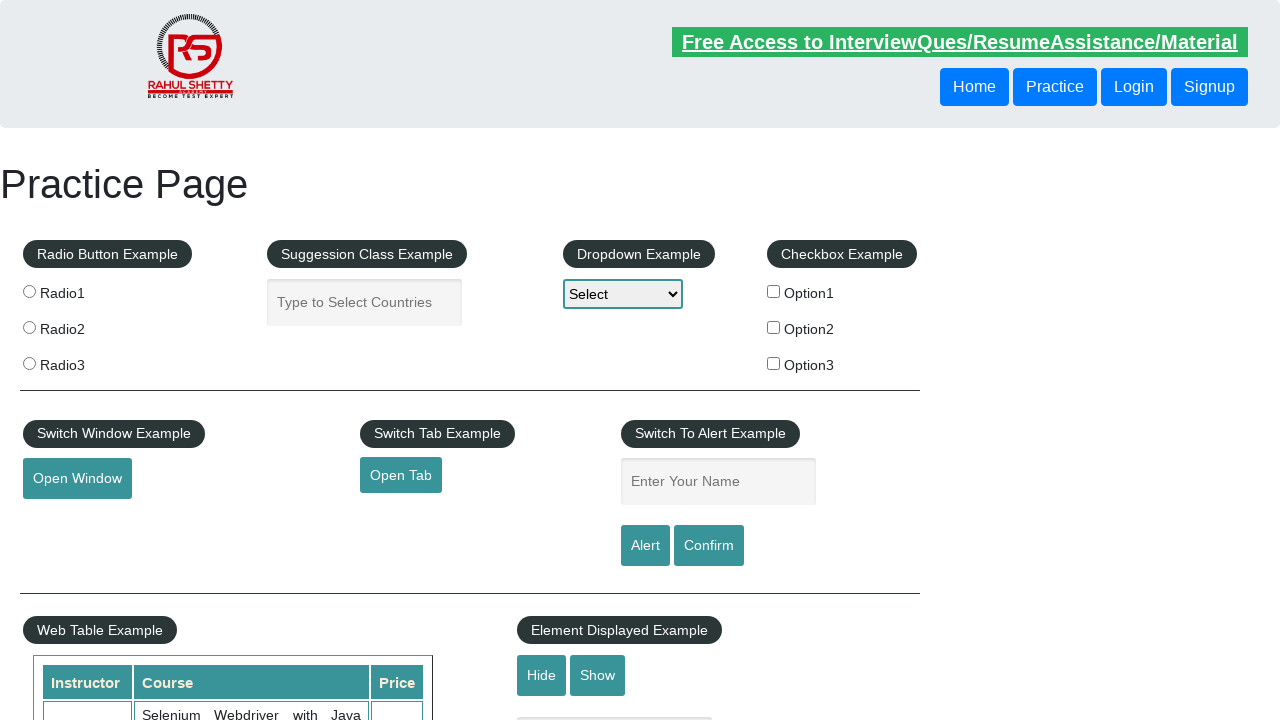

Verified text box is initially visible
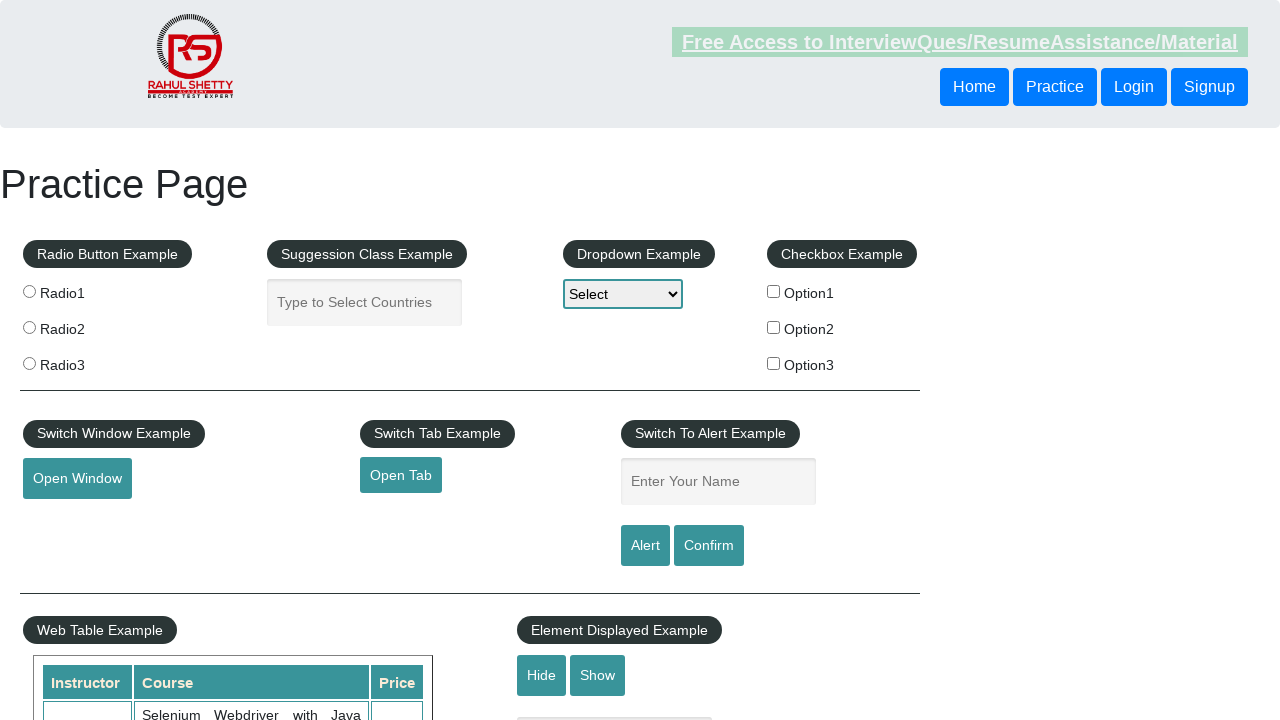

Clicked hide button to hide text box at (542, 675) on #hide-textbox
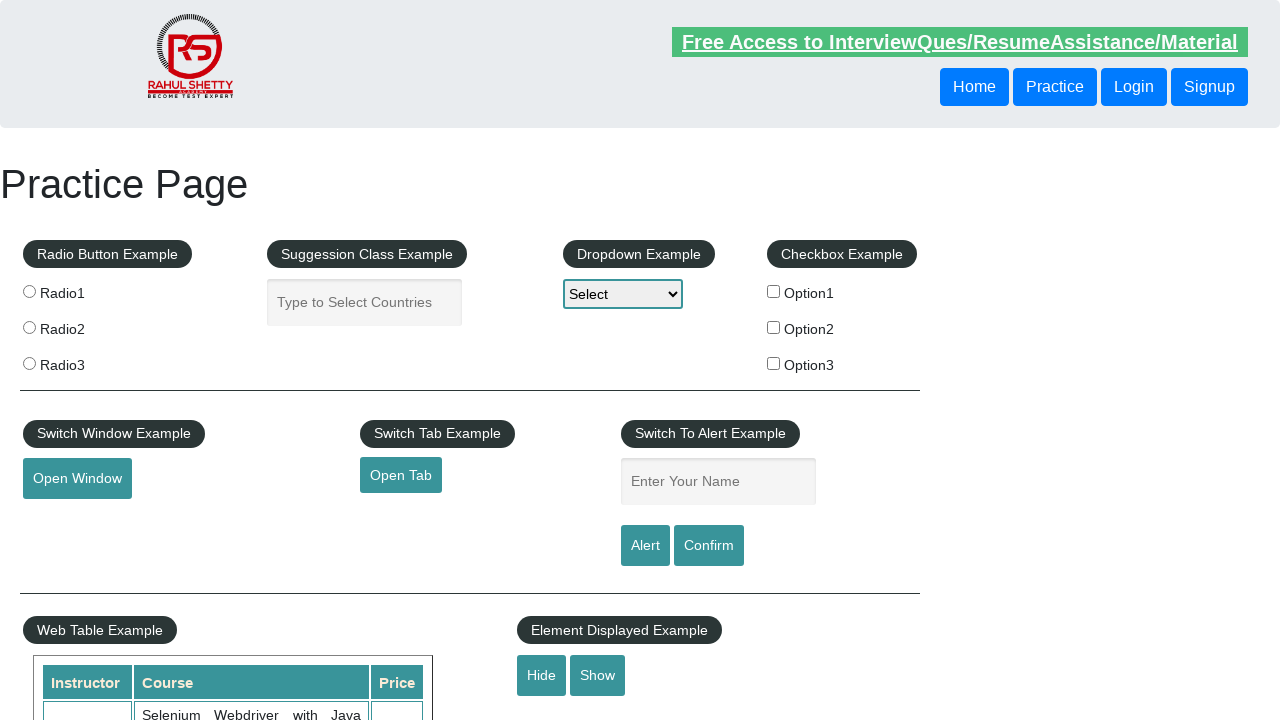

Verified text box is now hidden
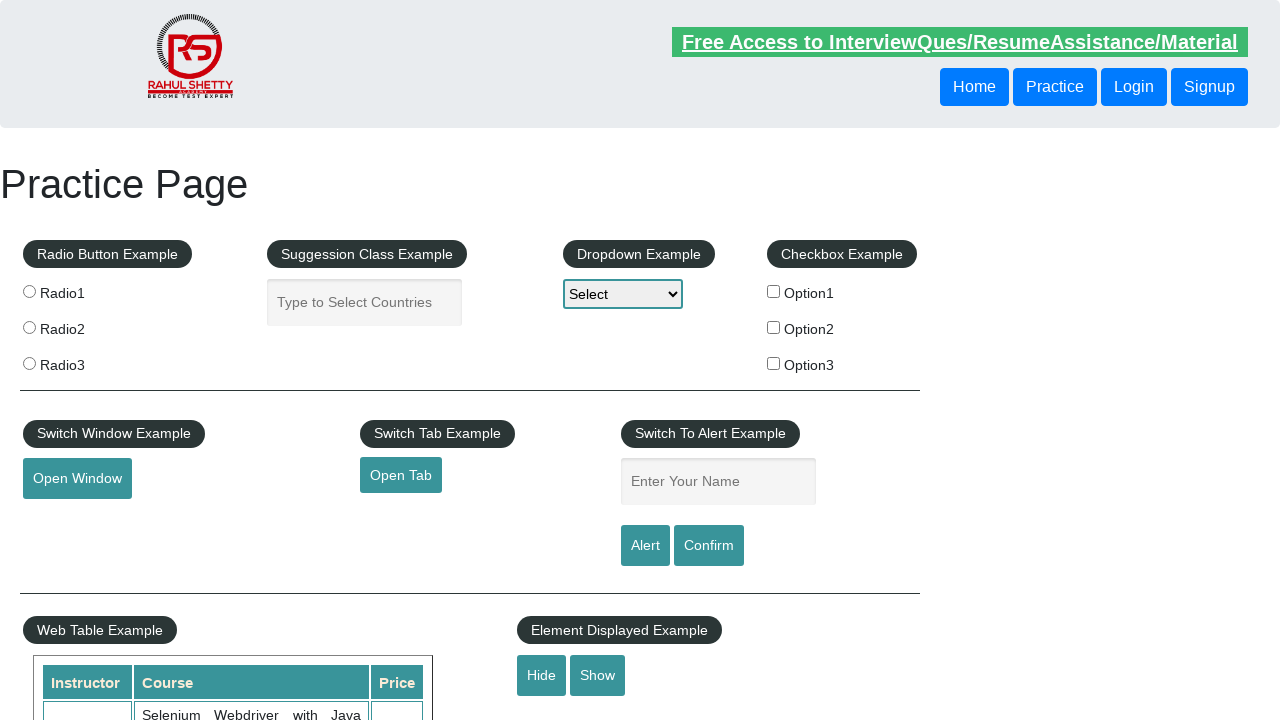

Set up dialog handler to accept dialogs
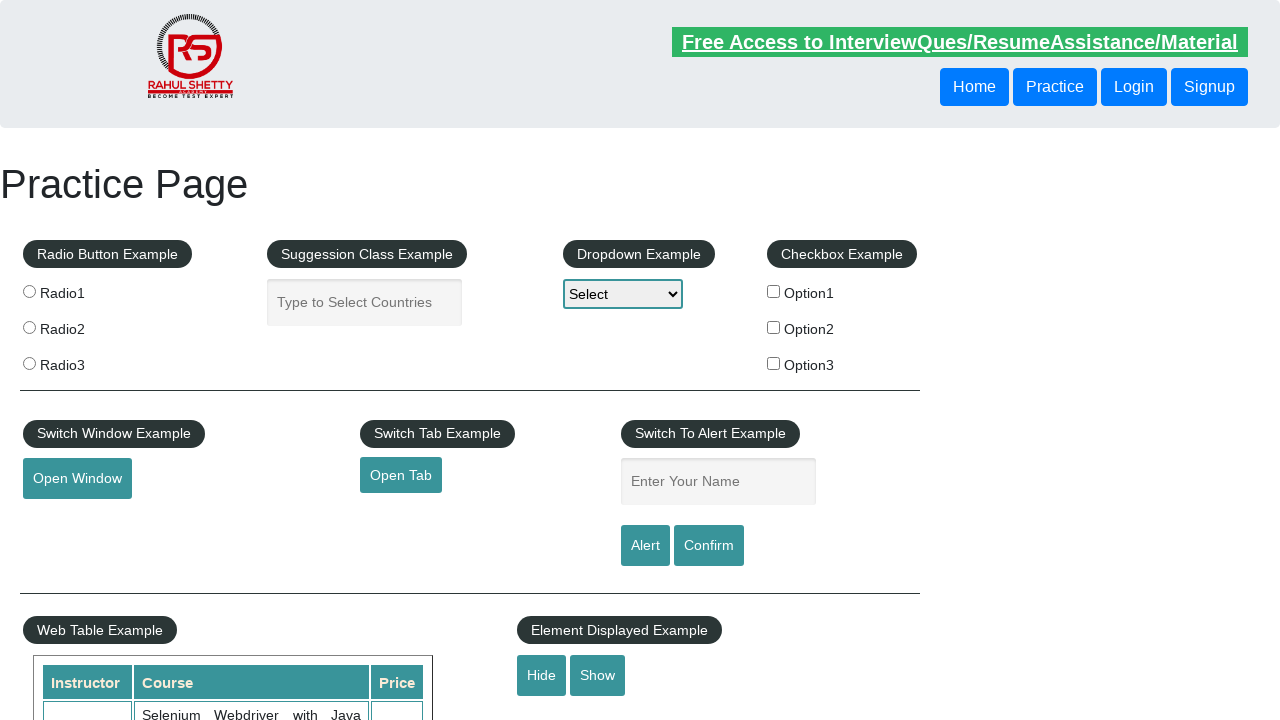

Clicked confirm button to trigger dialog at (709, 546) on #confirmbtn
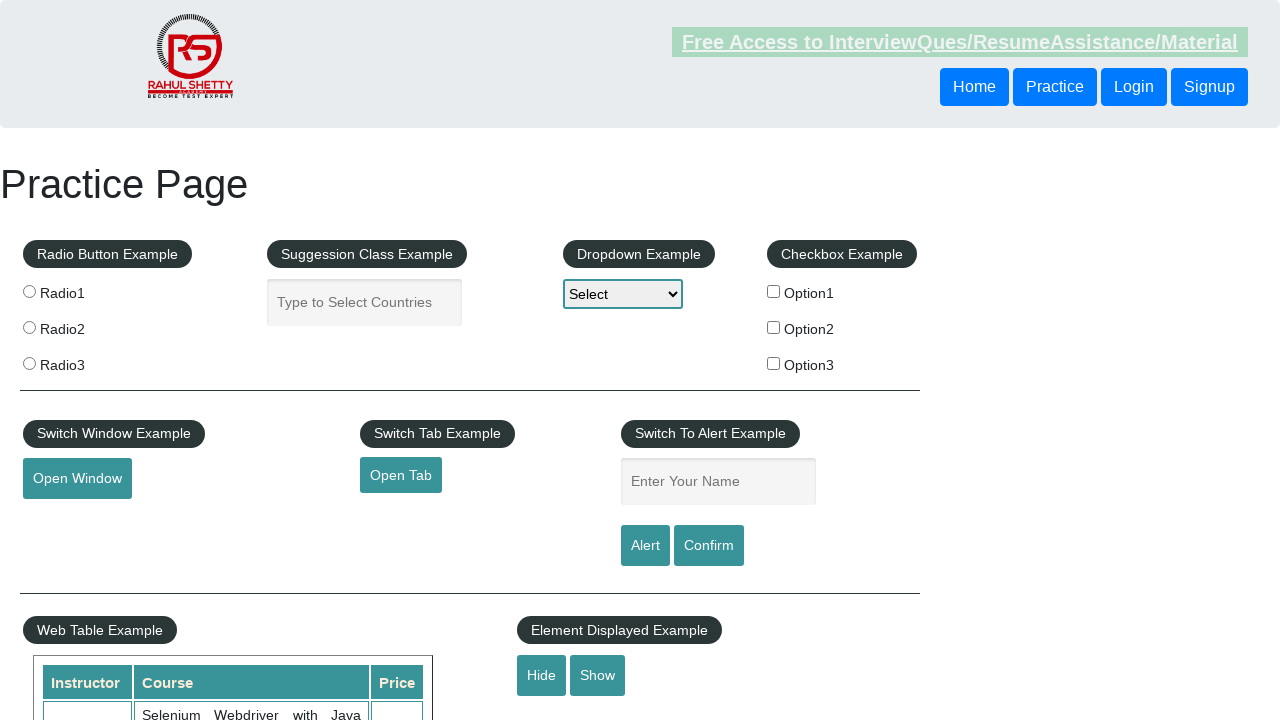

Hovered over mouse hover element at (83, 361) on #mousehover
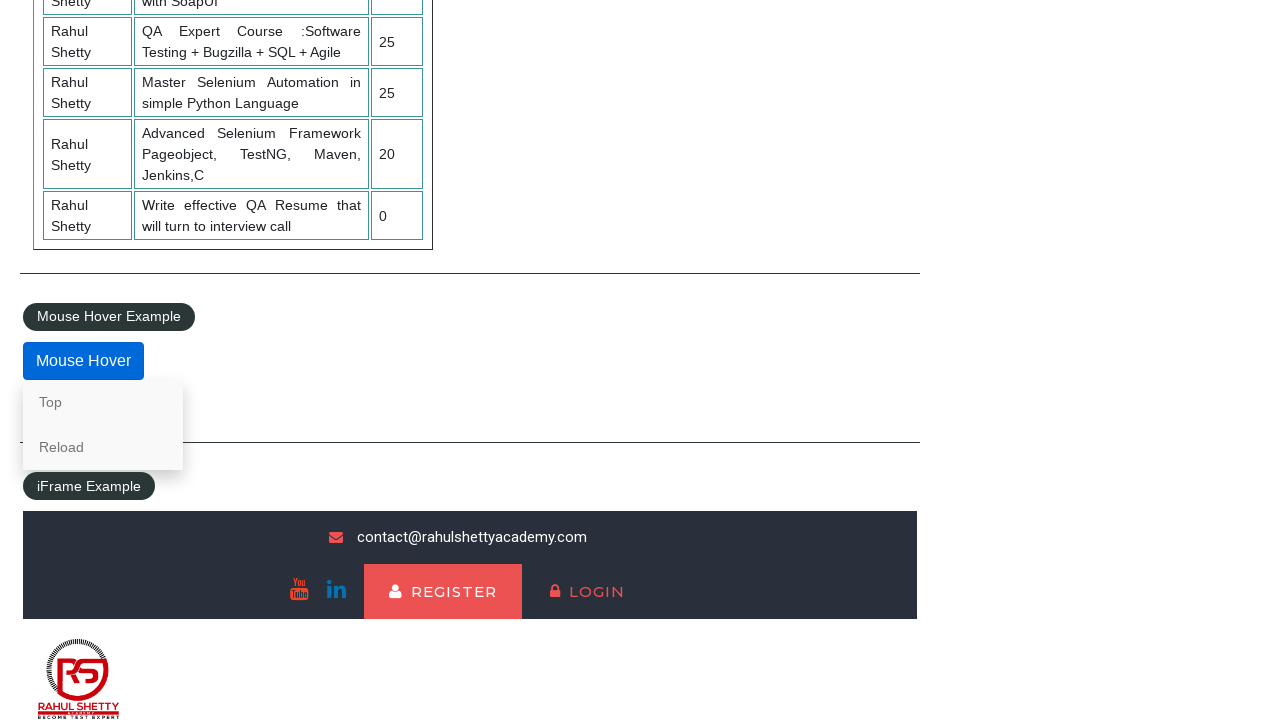

Located courses iframe
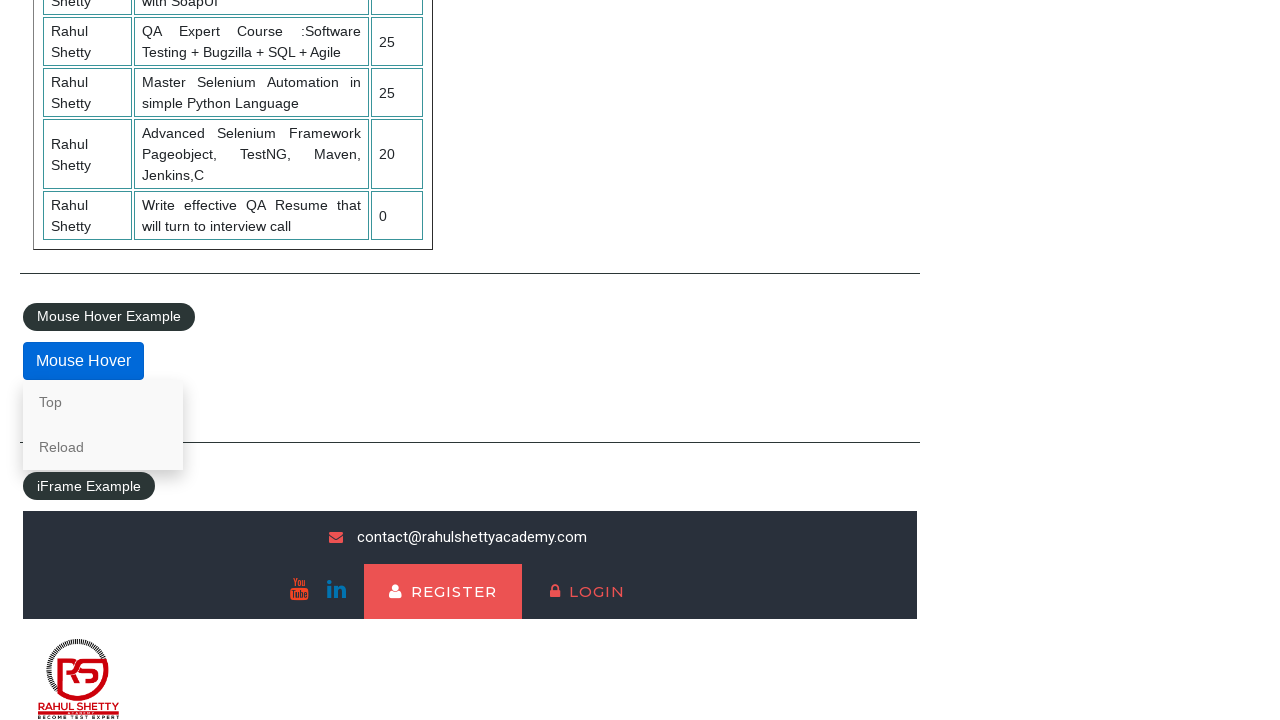

Clicked lifetime access link inside iframe at (307, 675) on #courses-iframe >> internal:control=enter-frame >> li a[href*='lifetime-access']
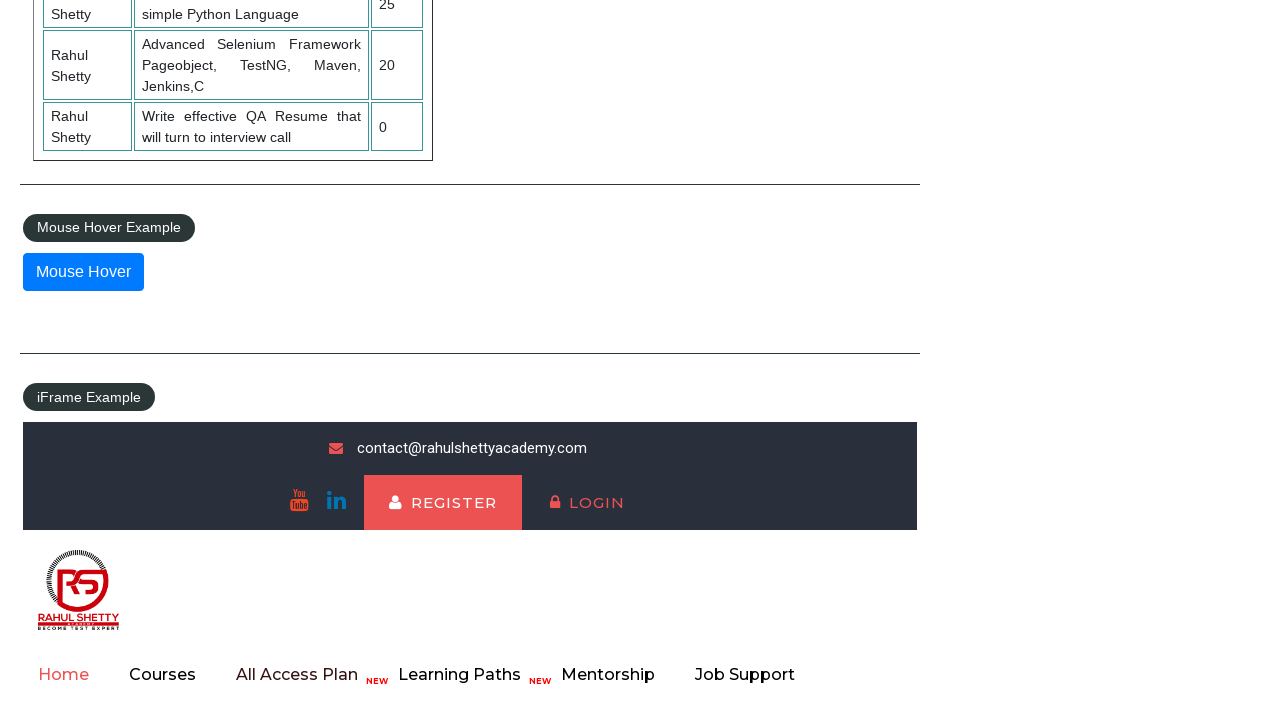

Retrieved text content from iframe: 'Join 13,522 Happy Subscibers!'
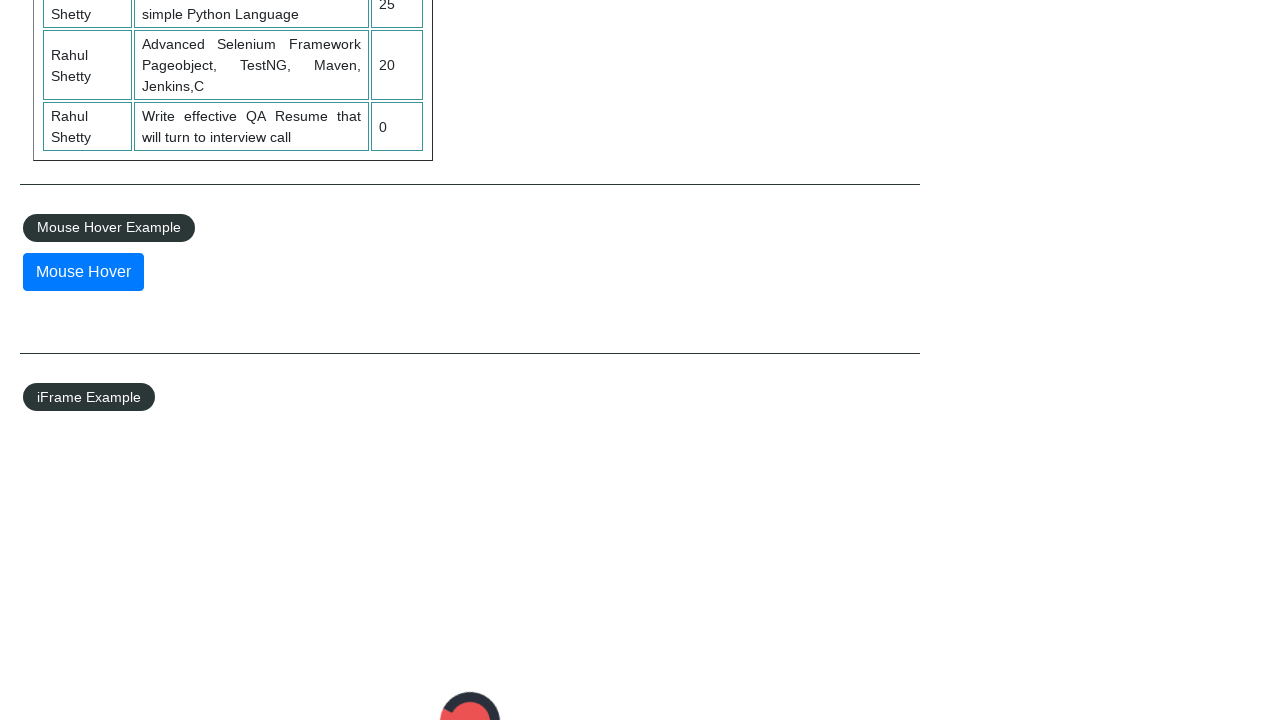

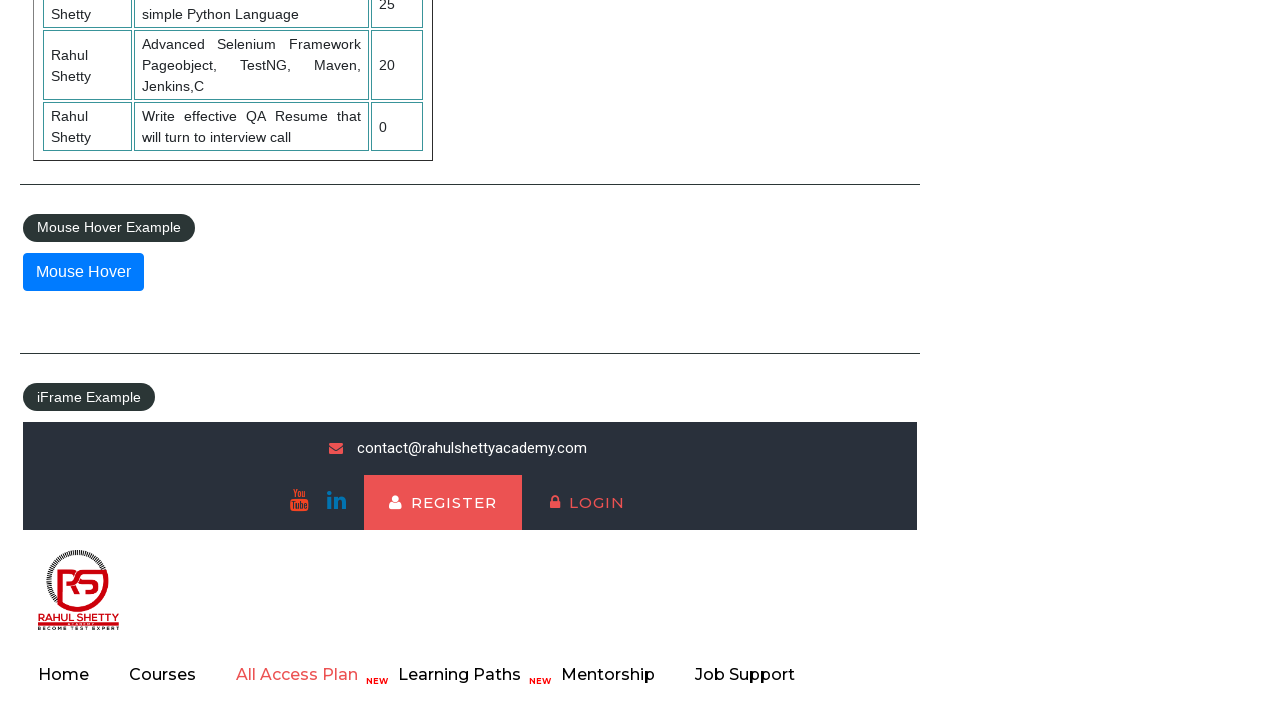